Navigates to a practice page and scrolls down the page using JavaScript to view content below the fold

Starting URL: https://selectorshub.com/xpath-practice-page/

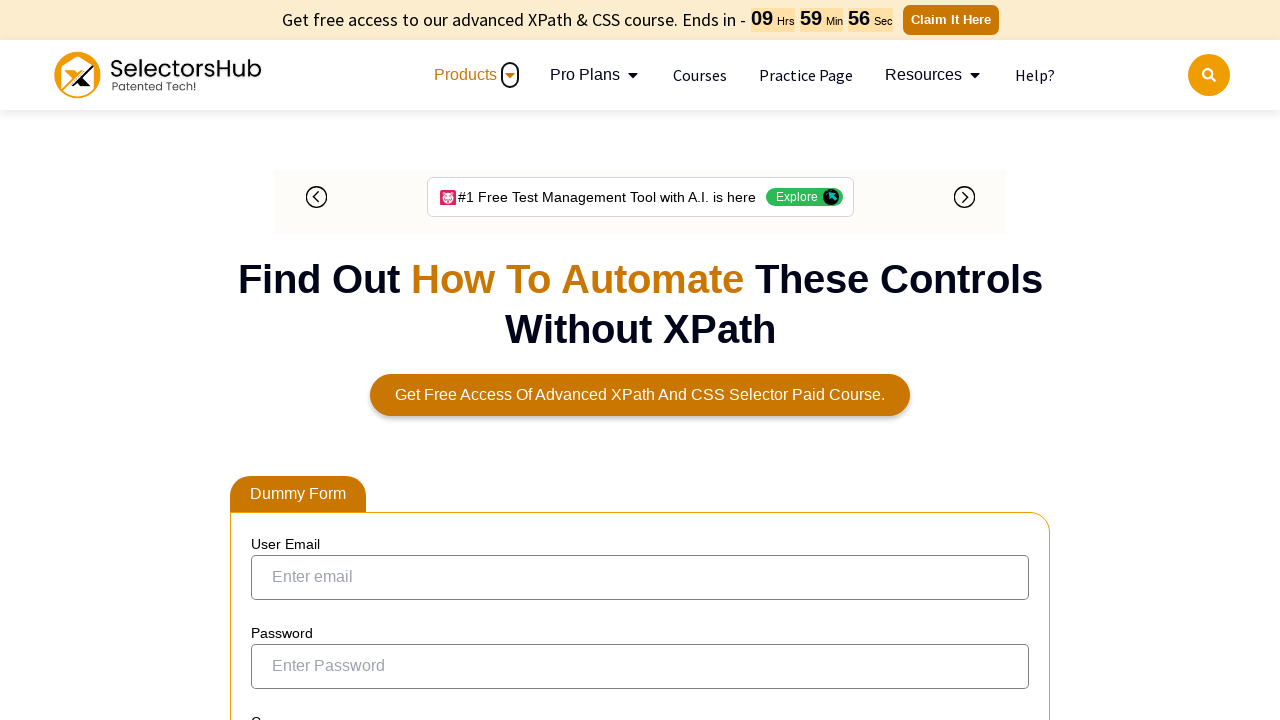

Navigated to XPath practice page
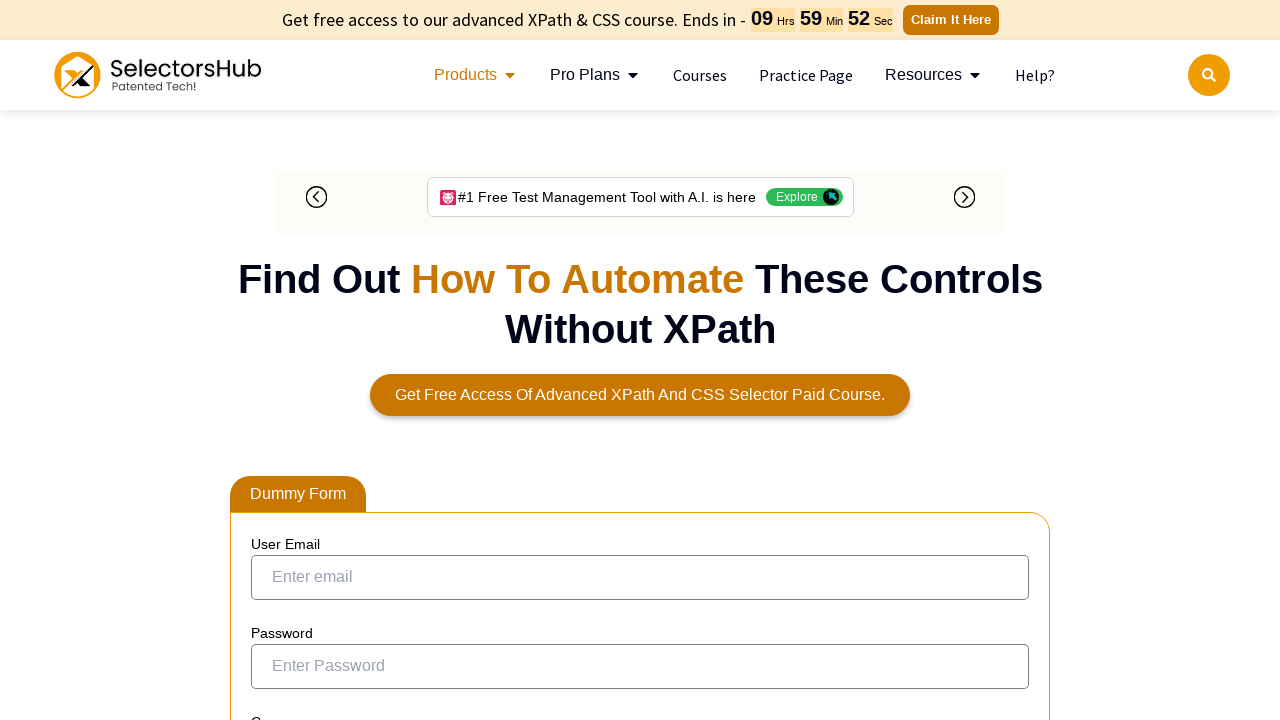

Scrolled down 1000 pixels using JavaScript
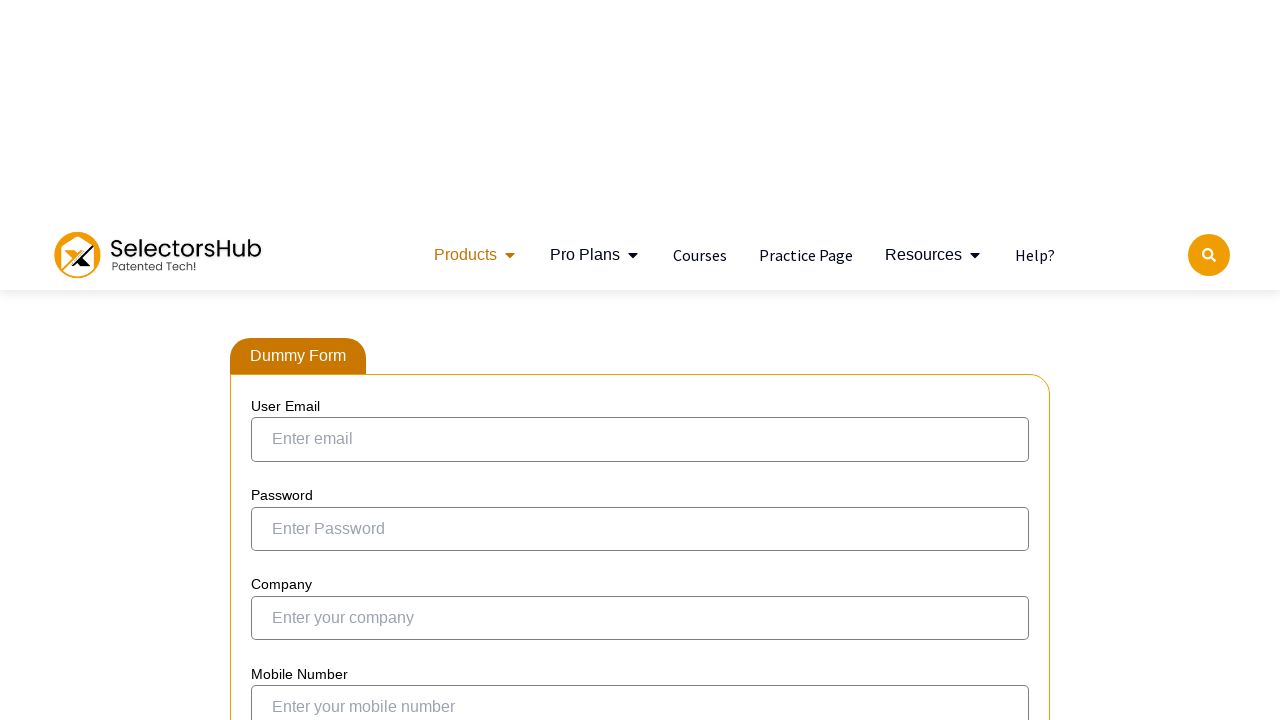

Waited 2 seconds for scroll animation to complete
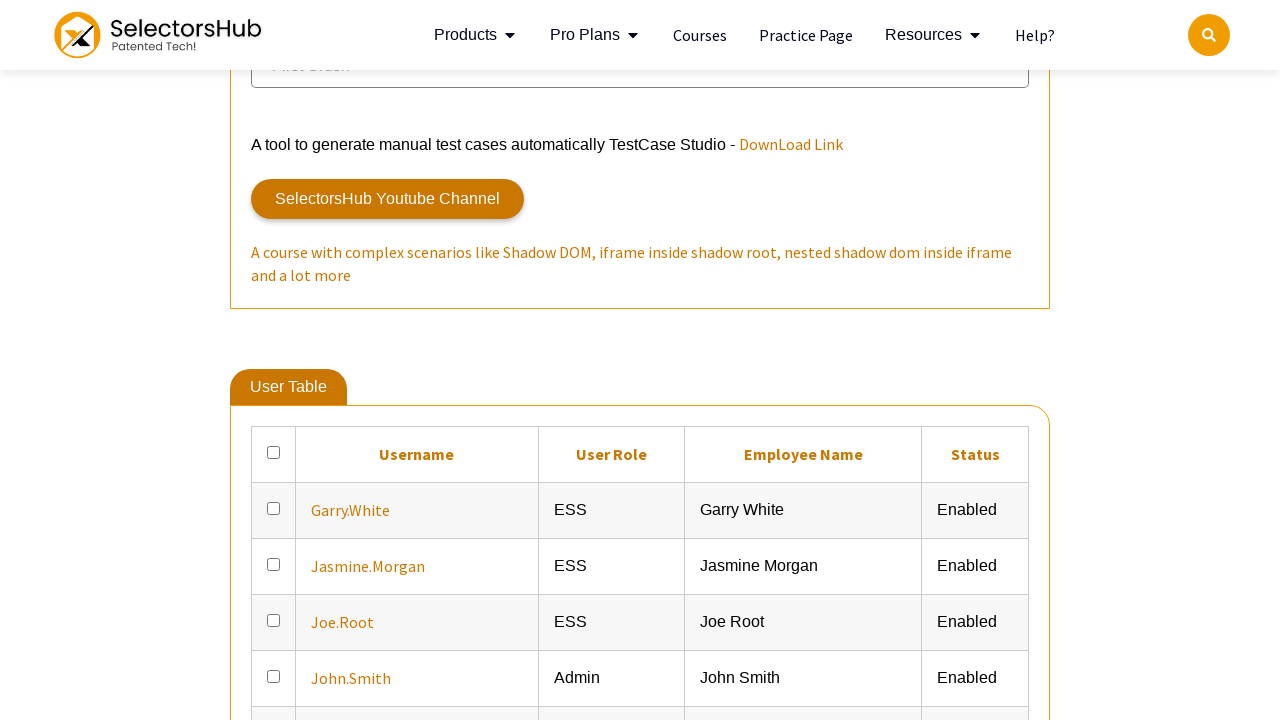

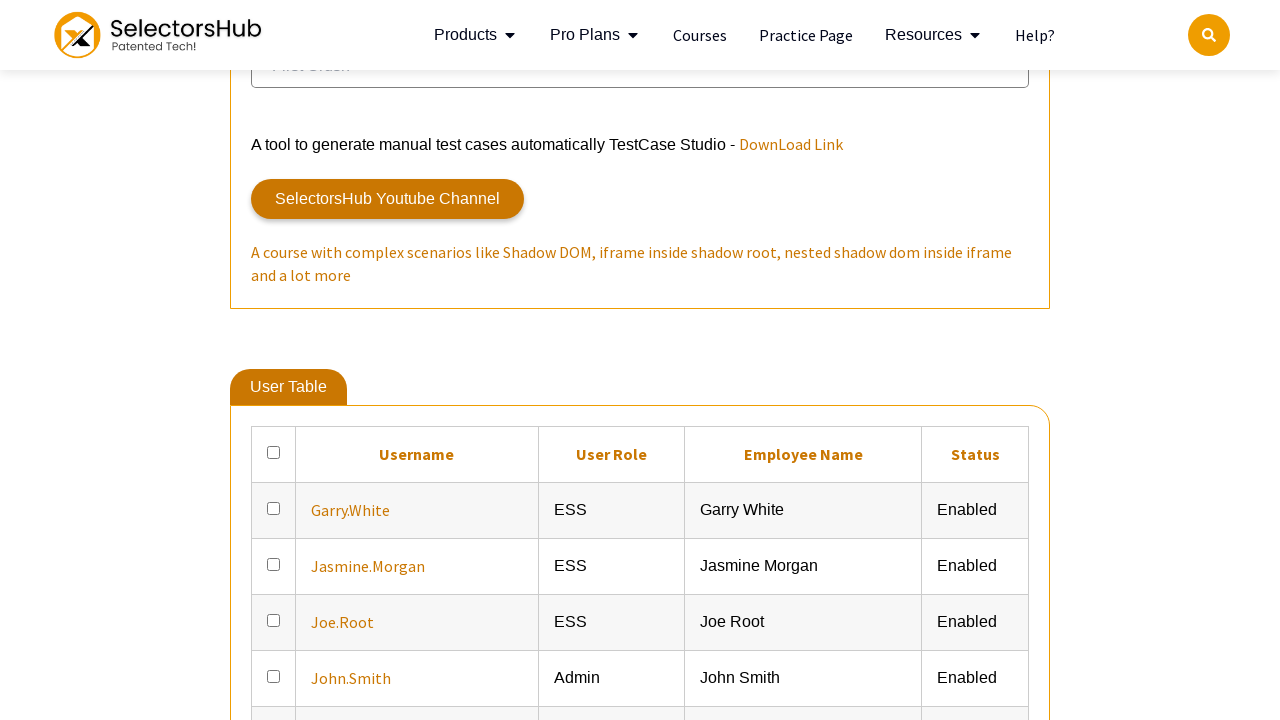